Tests tooltip functionality by hovering over button and text field elements to trigger tooltips

Starting URL: https://demoqa.com/tool-tips

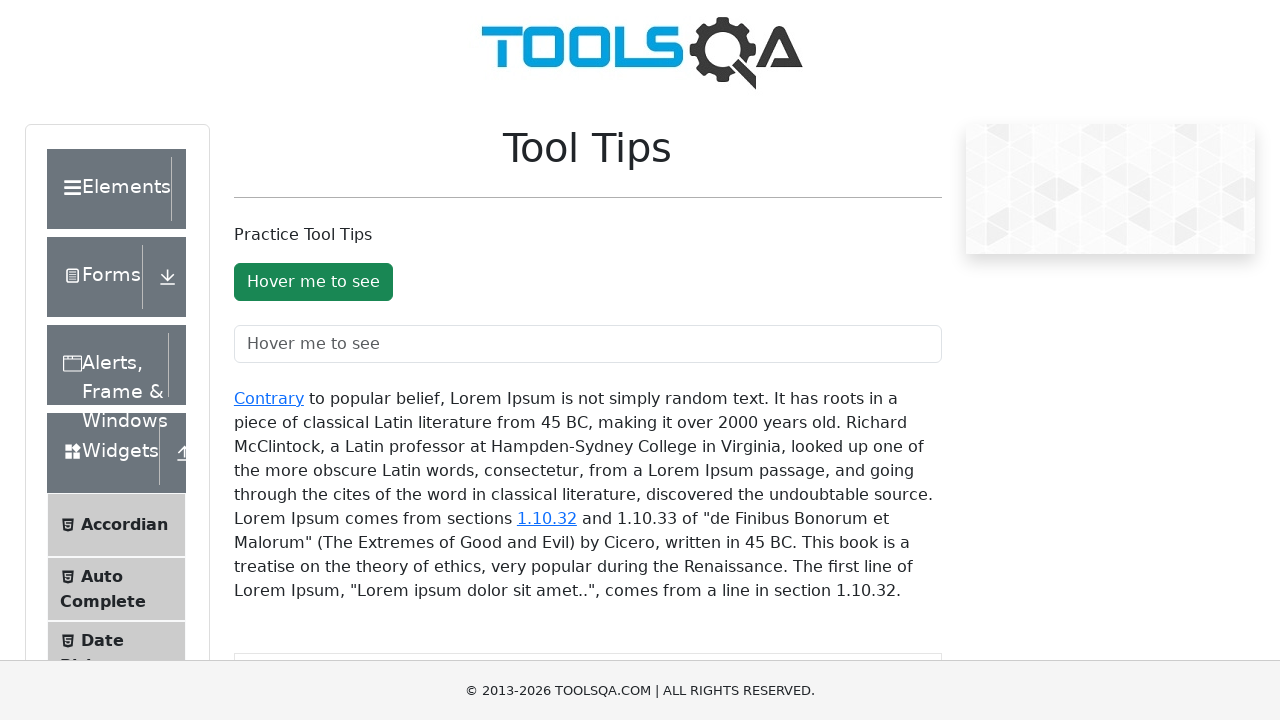

Scrolled Tool Tips heading into view
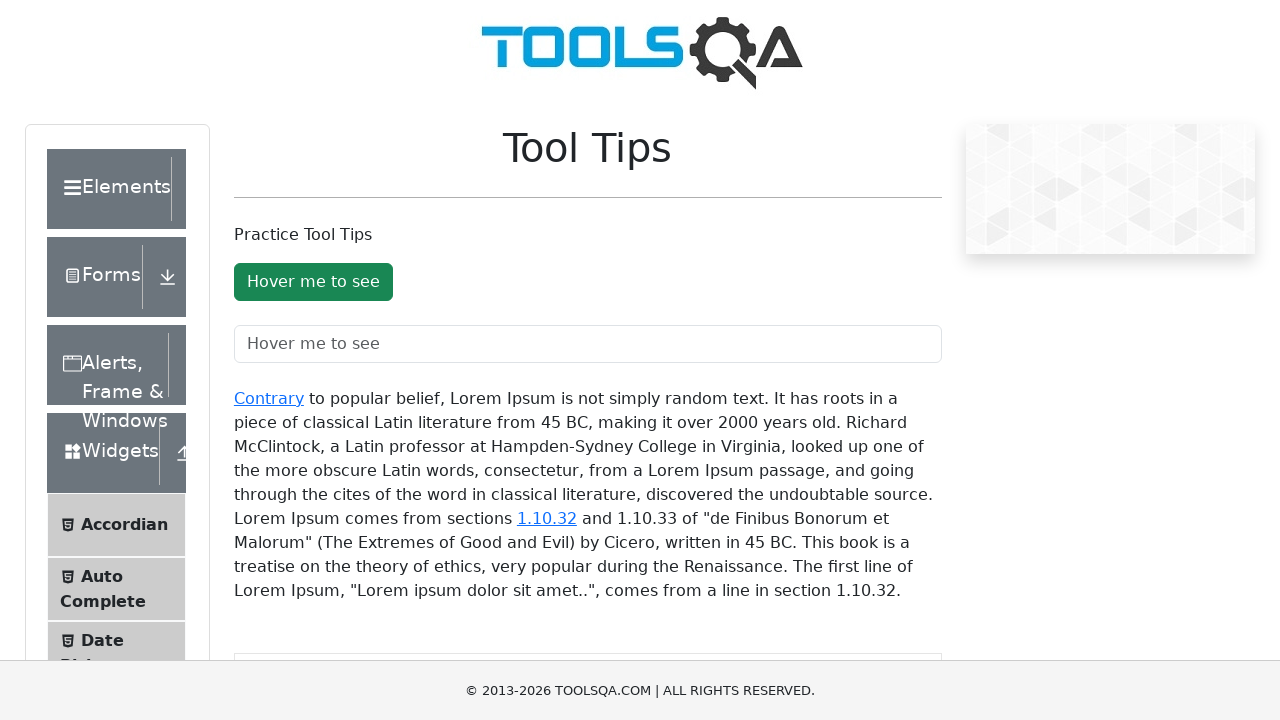

Hovered over button element to trigger tooltip at (313, 282) on #toolTipButton
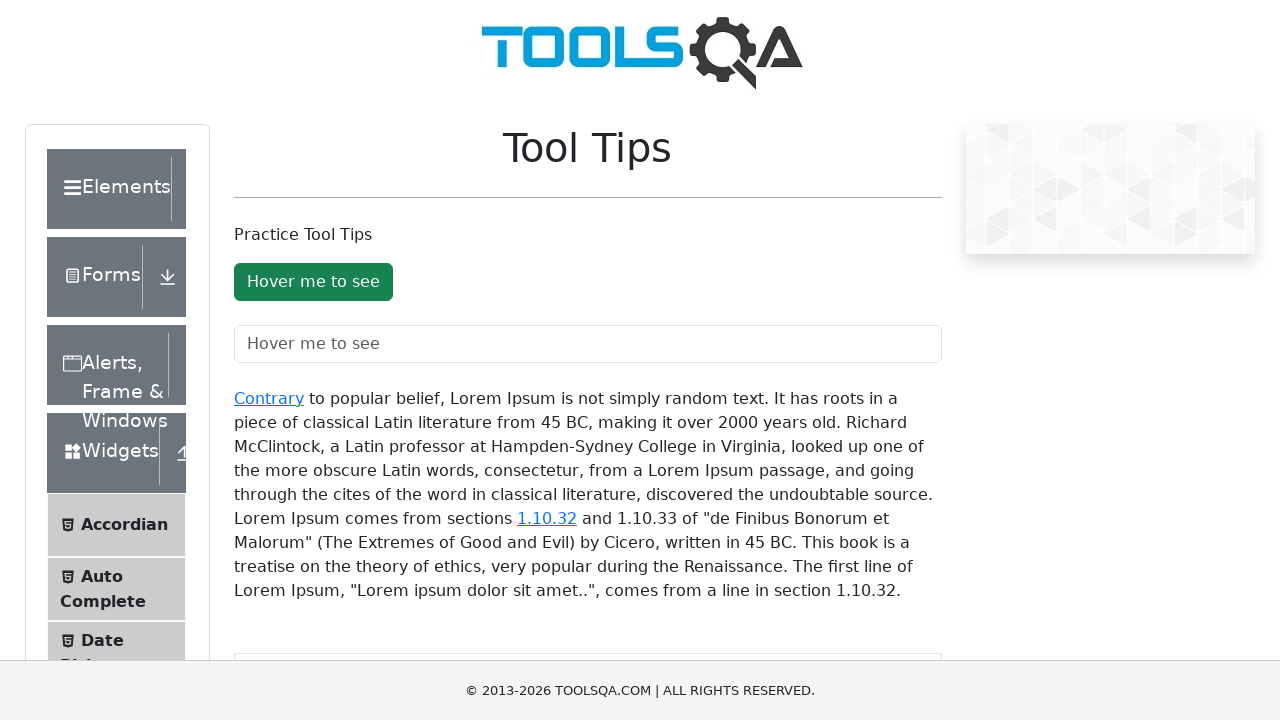

Hovered over text field element to trigger tooltip at (588, 344) on #toolTipTextField
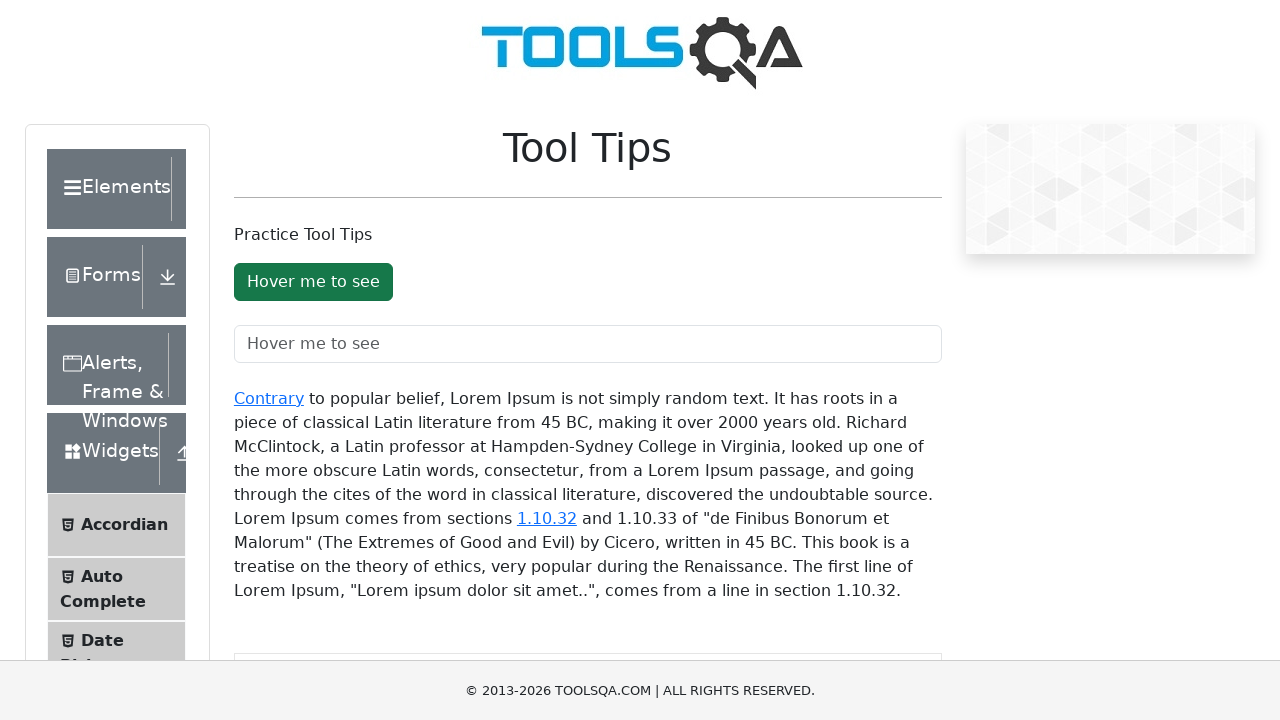

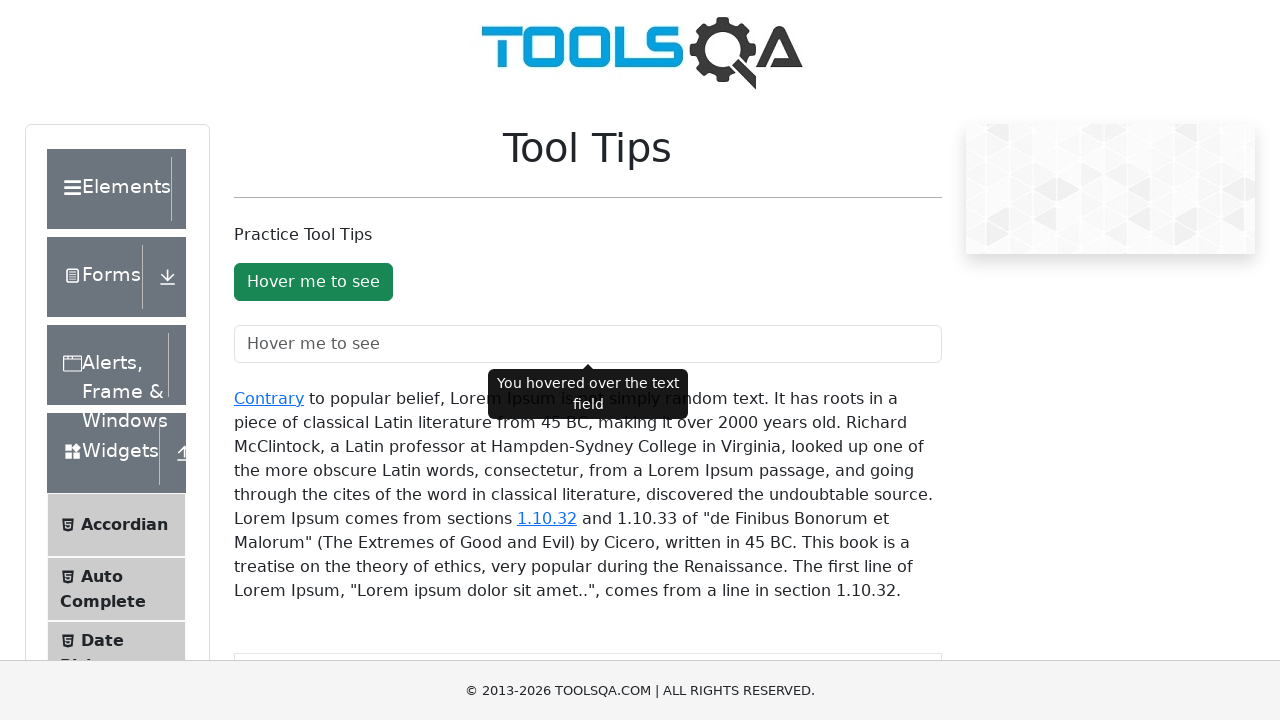